Tests registration form validation with invalid email format and verifies the appropriate email validation error messages

Starting URL: https://alada.vn/tai-khoan/dang-ky.html

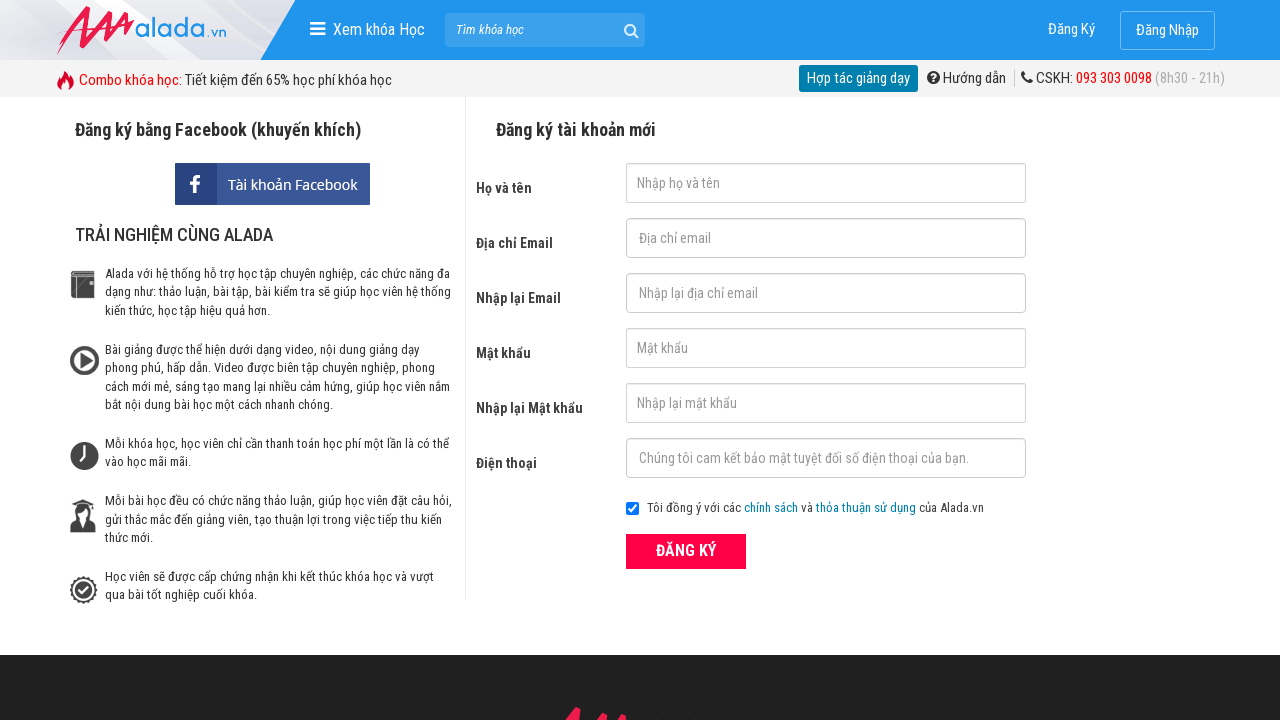

Filled first name field with 'John Kenedy' on #txtFirstname
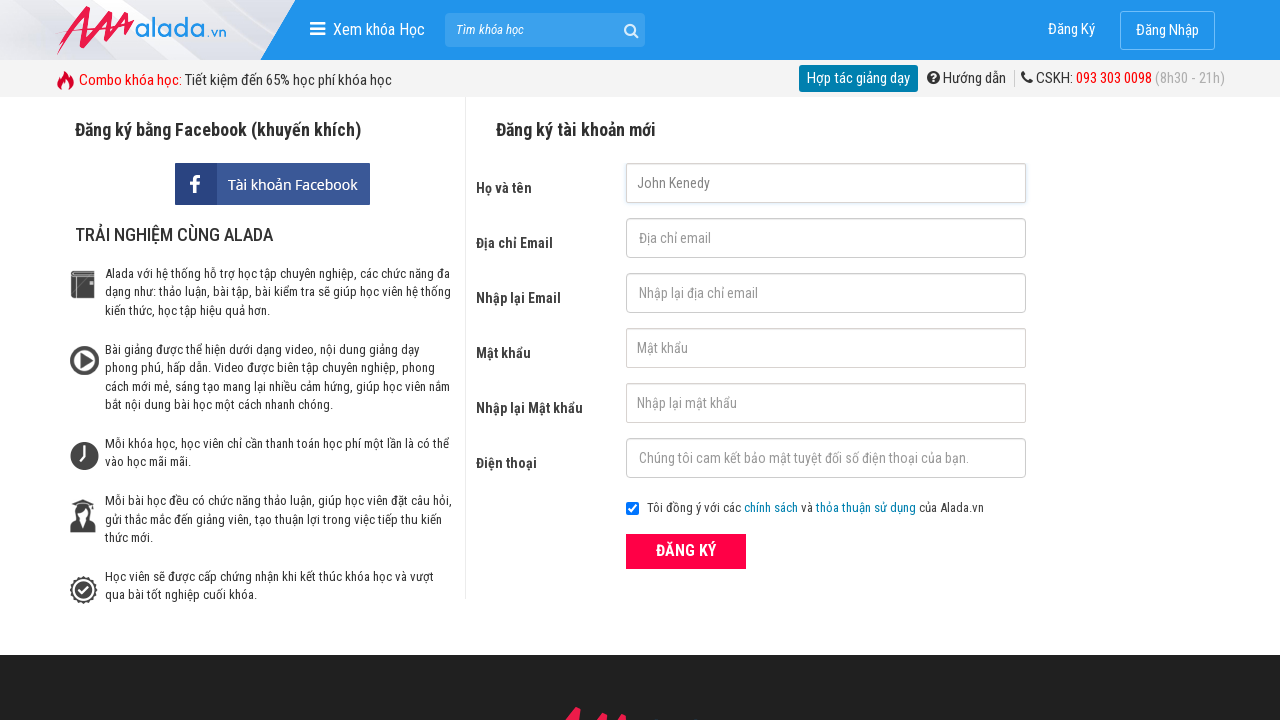

Filled email field with invalid format '123@345@789' on #txtEmail
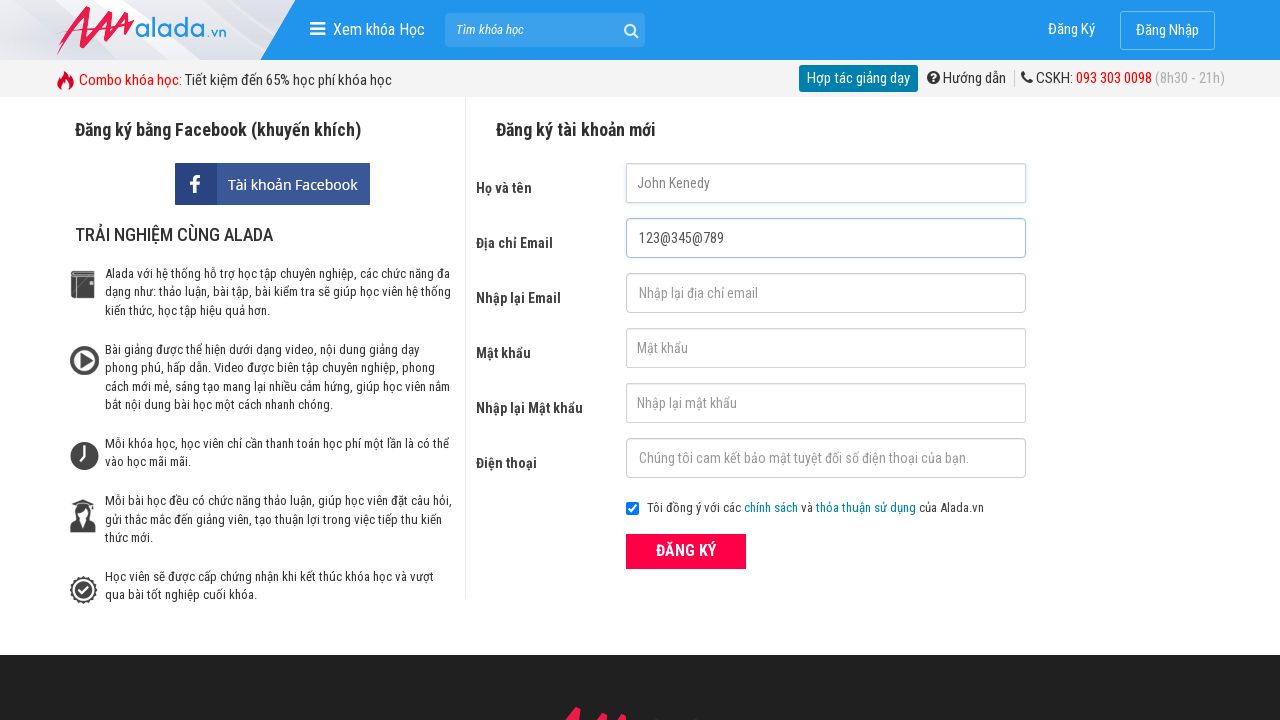

Filled confirm email field with invalid format '123@345@789' on #txtCEmail
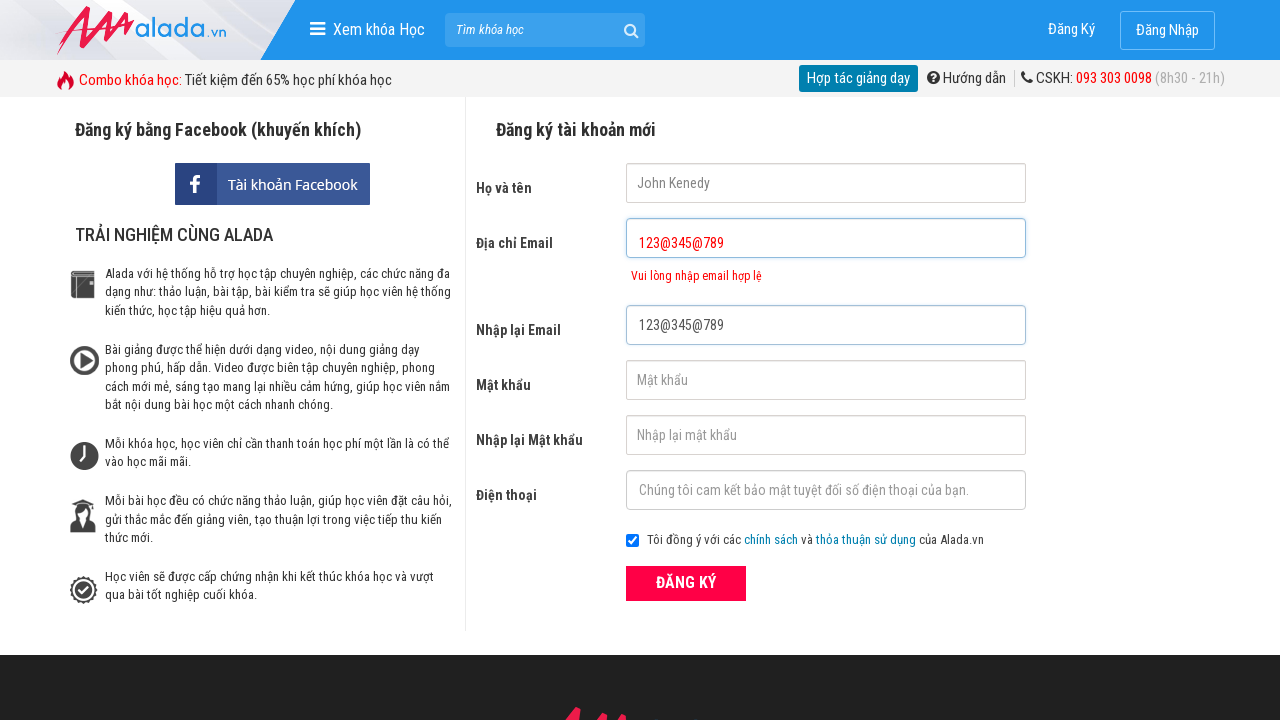

Filled password field with '12345678' on #txtPassword
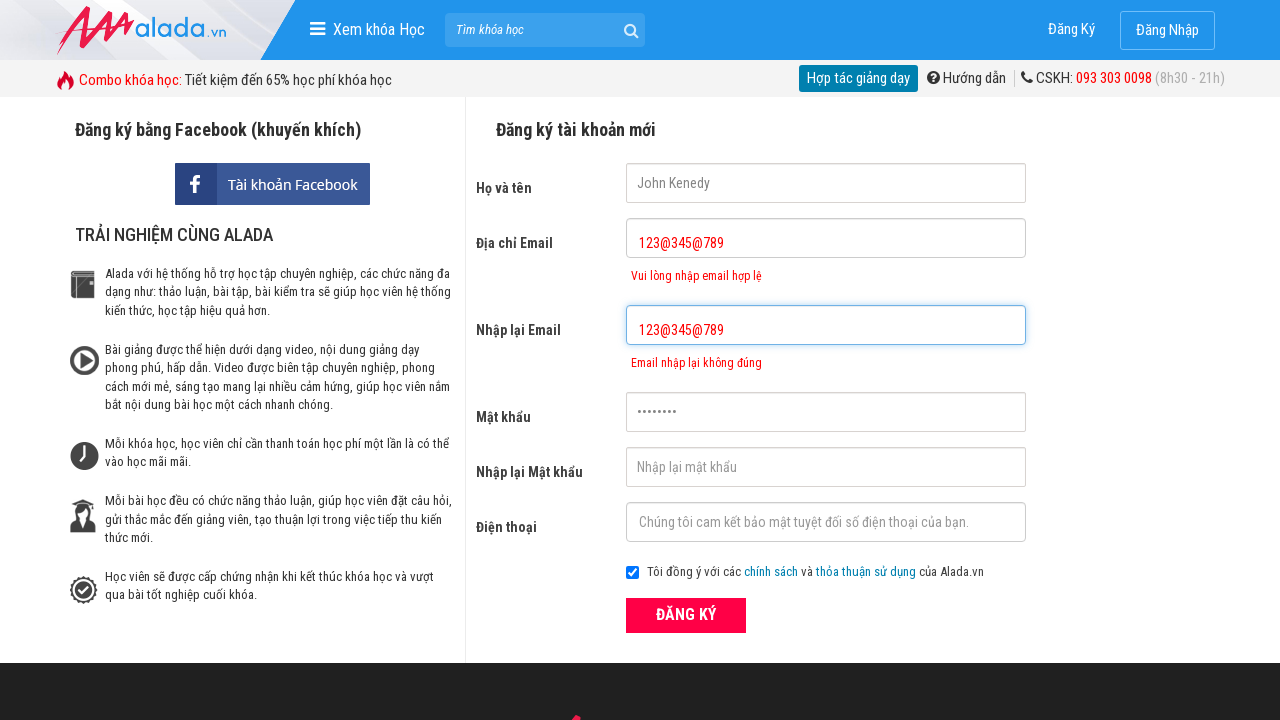

Filled confirm password field with '12345678' on #txtCPassword
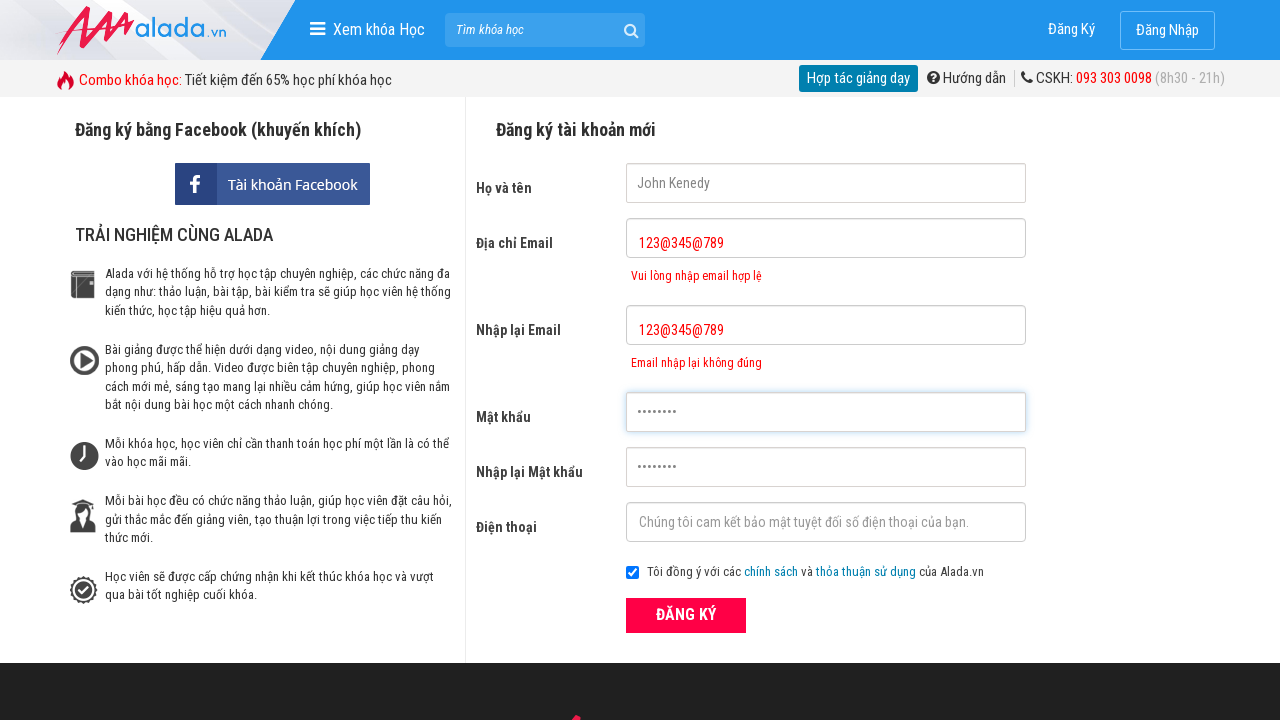

Filled phone field with '0973147168' on #txtPhone
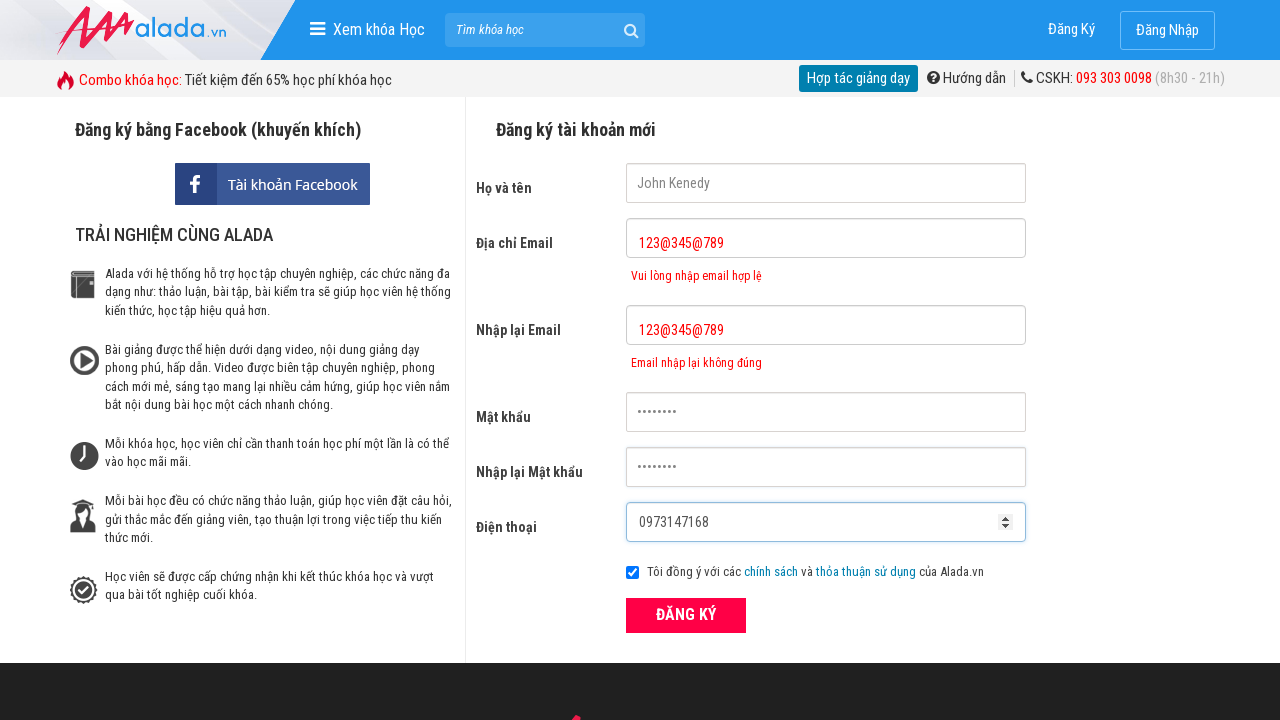

Clicked ĐĂNG KÝ (register) button at (686, 615) on xpath=//form[@id='frmLogin']//button[text()='ĐĂNG KÝ']
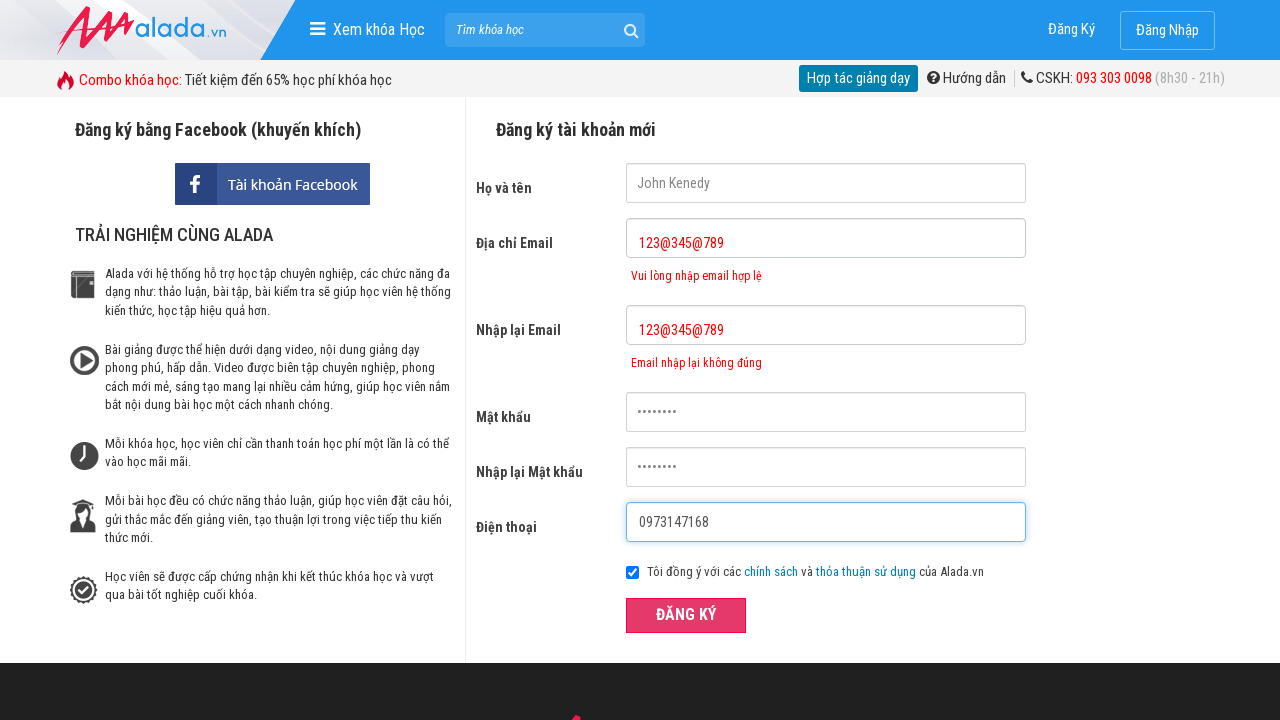

Email error message element appeared
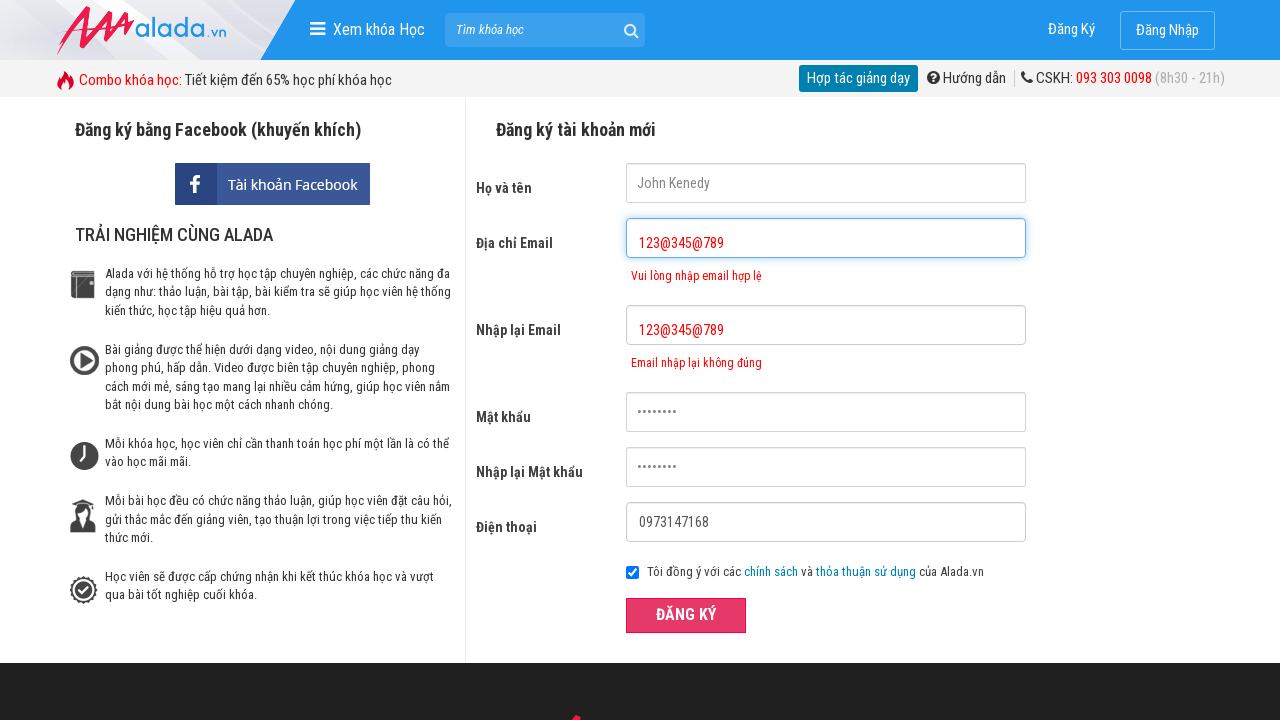

Verified email validation error message: 'Vui lòng nhập email hợp lệ'
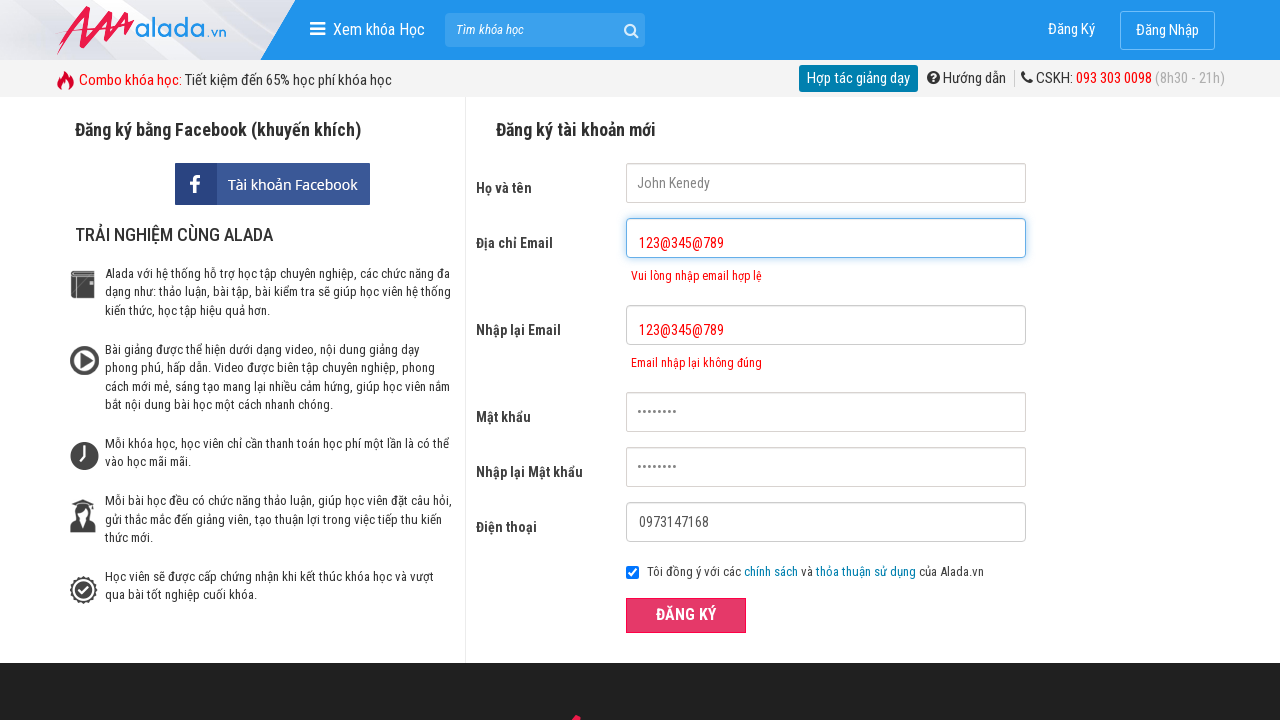

Verified confirm email validation error message: 'Email nhập lại không đúng'
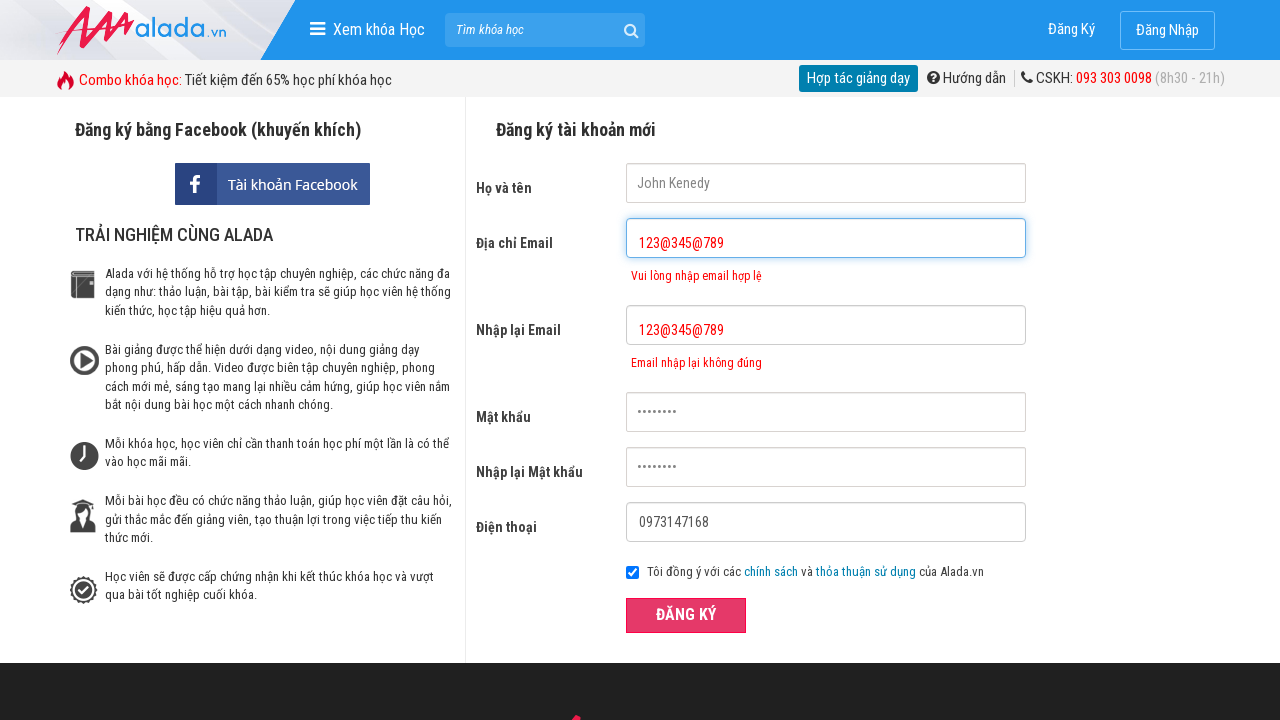

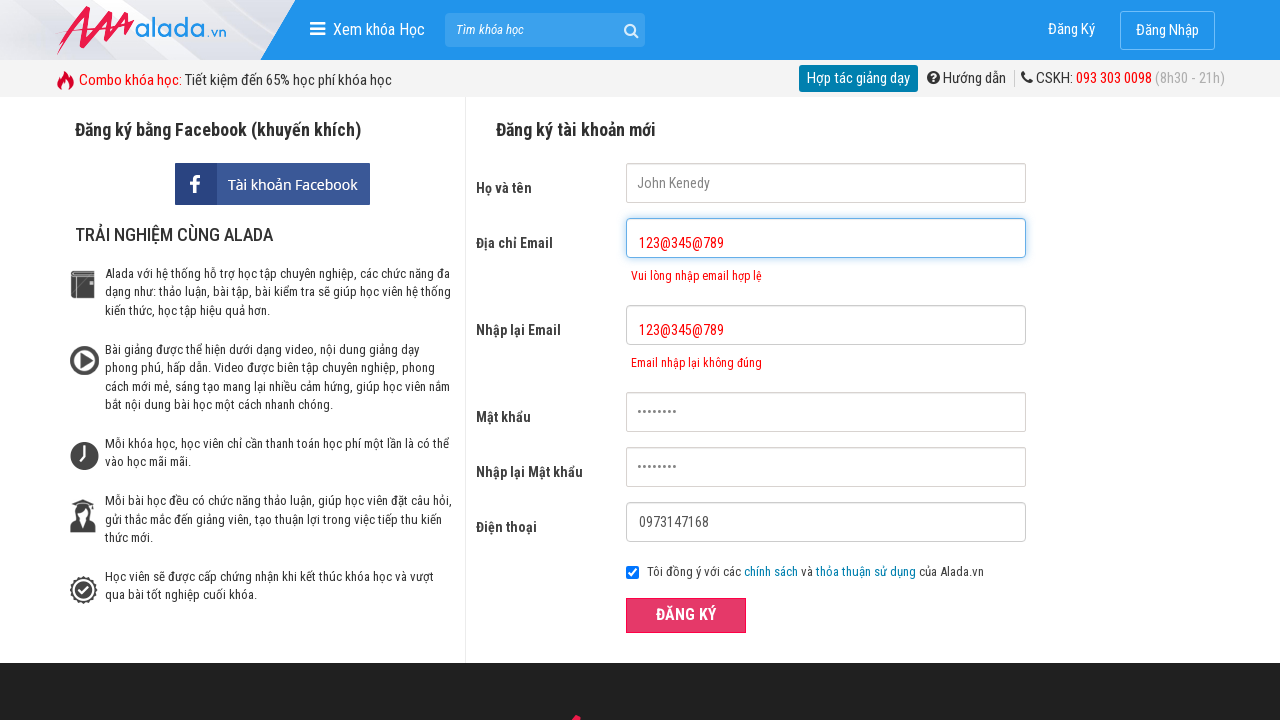